Tests basic browser navigation by visiting three different websites in sequence: testotomasyonu.com, wisequarter.com, and youtube.com

Starting URL: https://testotomasyonu.com

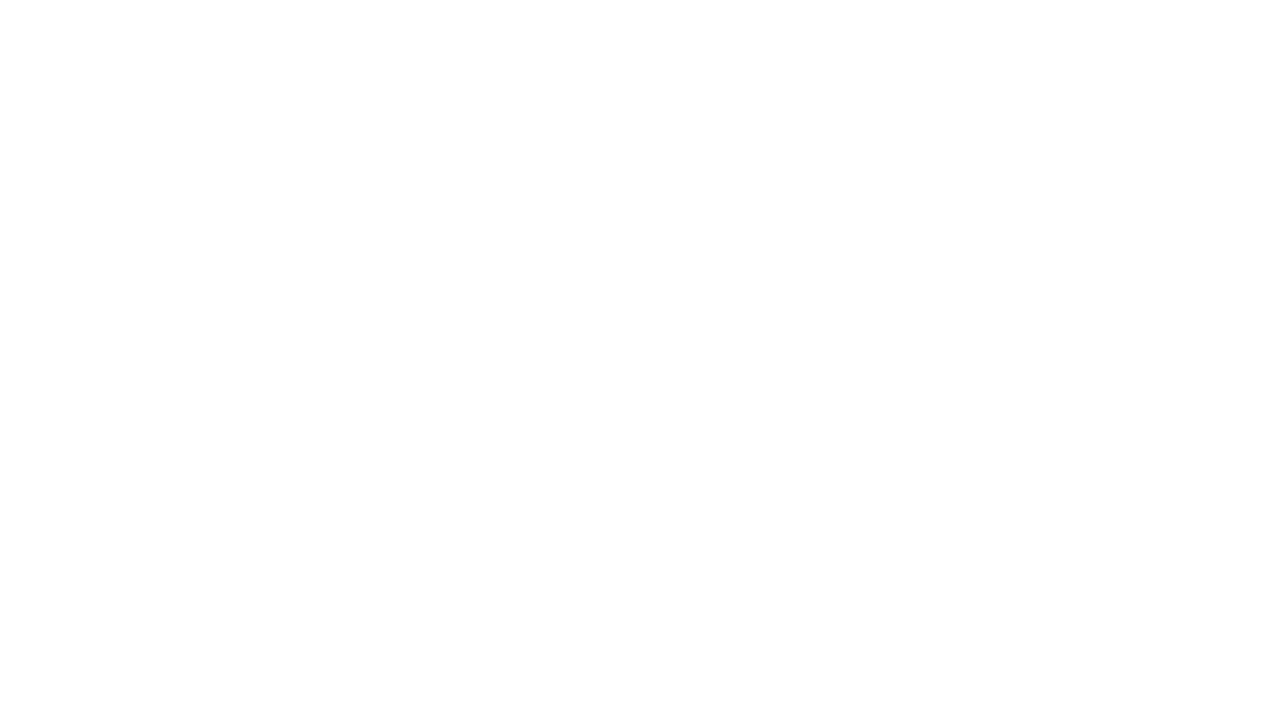

Navigated to wisequarter.com
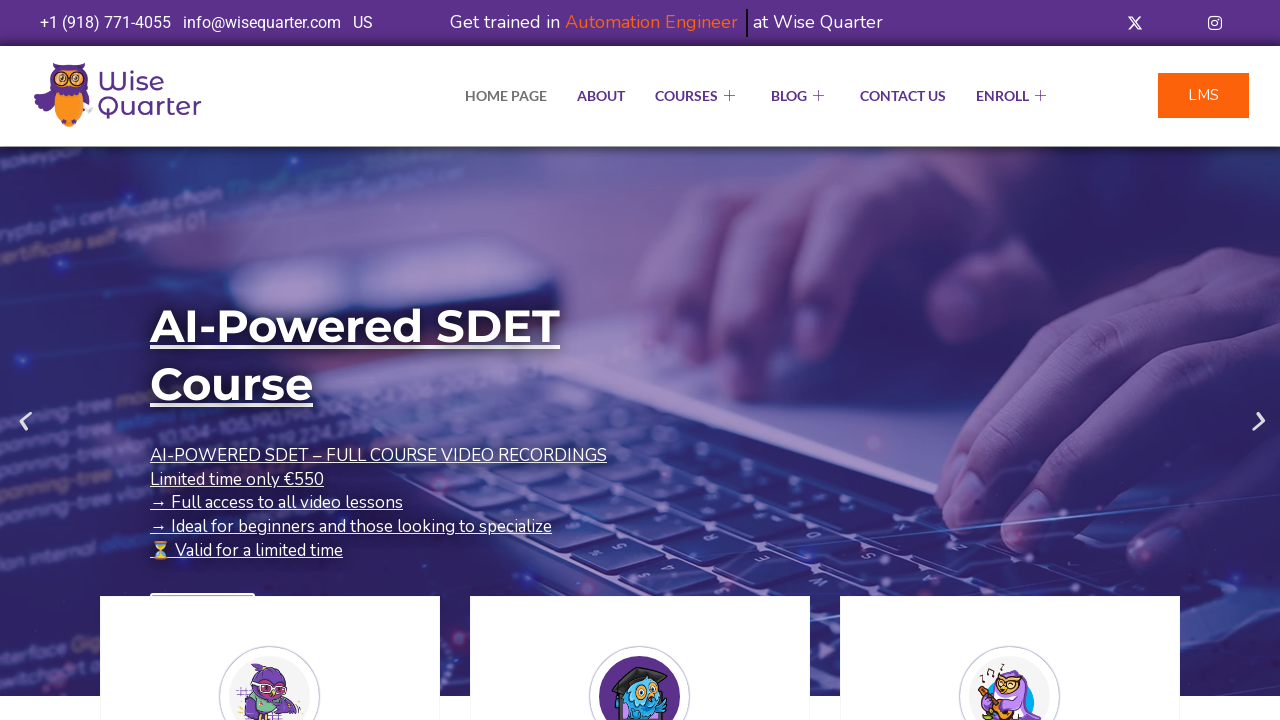

Waited for wisequarter.com page to fully load
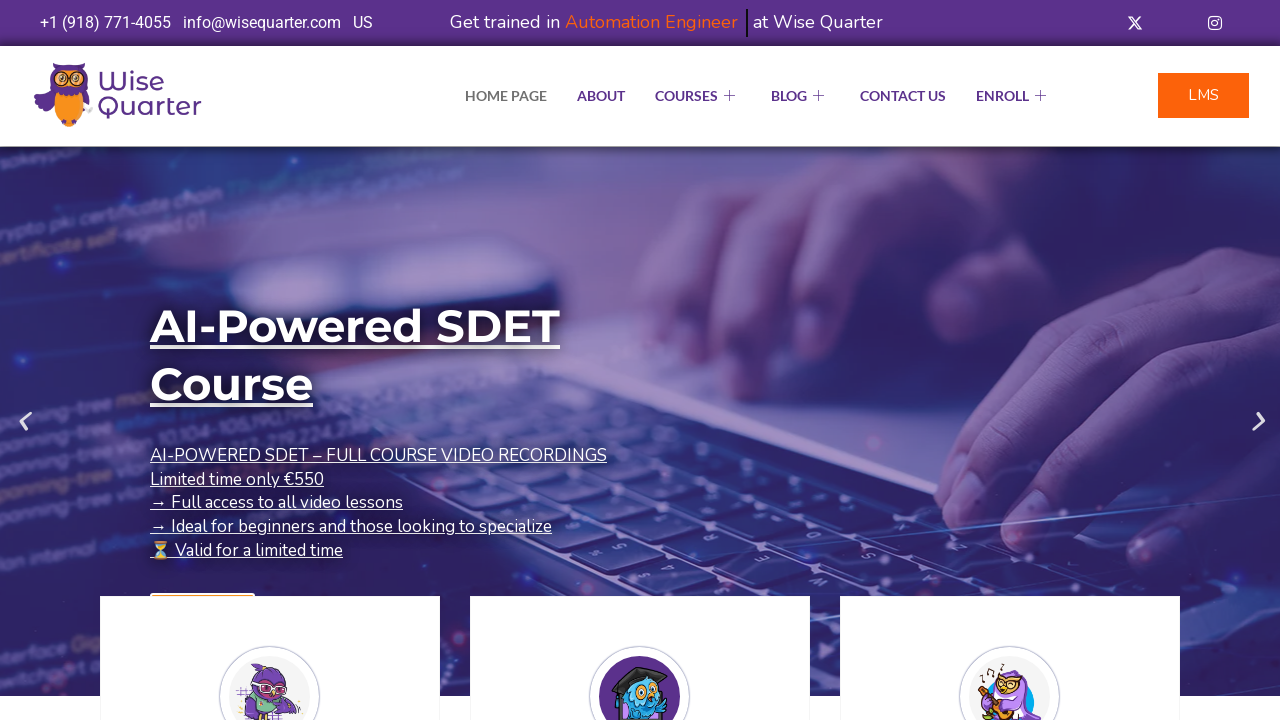

Navigated to youtube.com
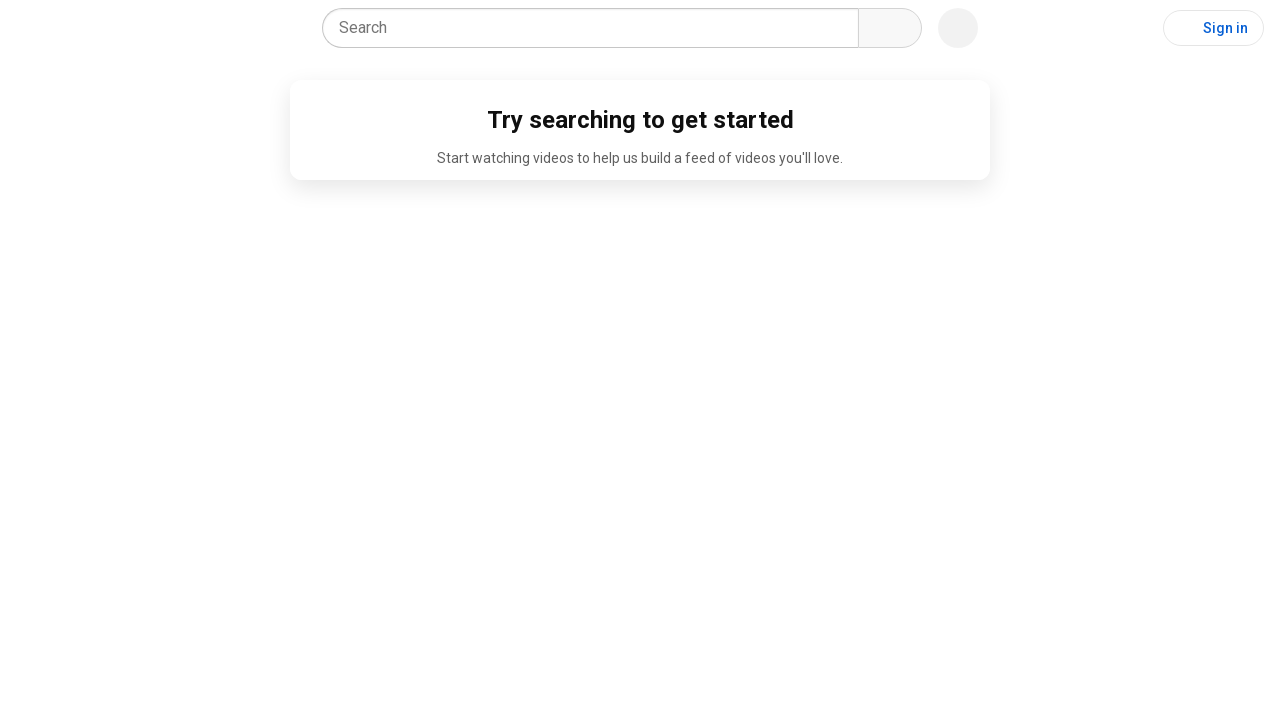

Waited for youtube.com page to fully load
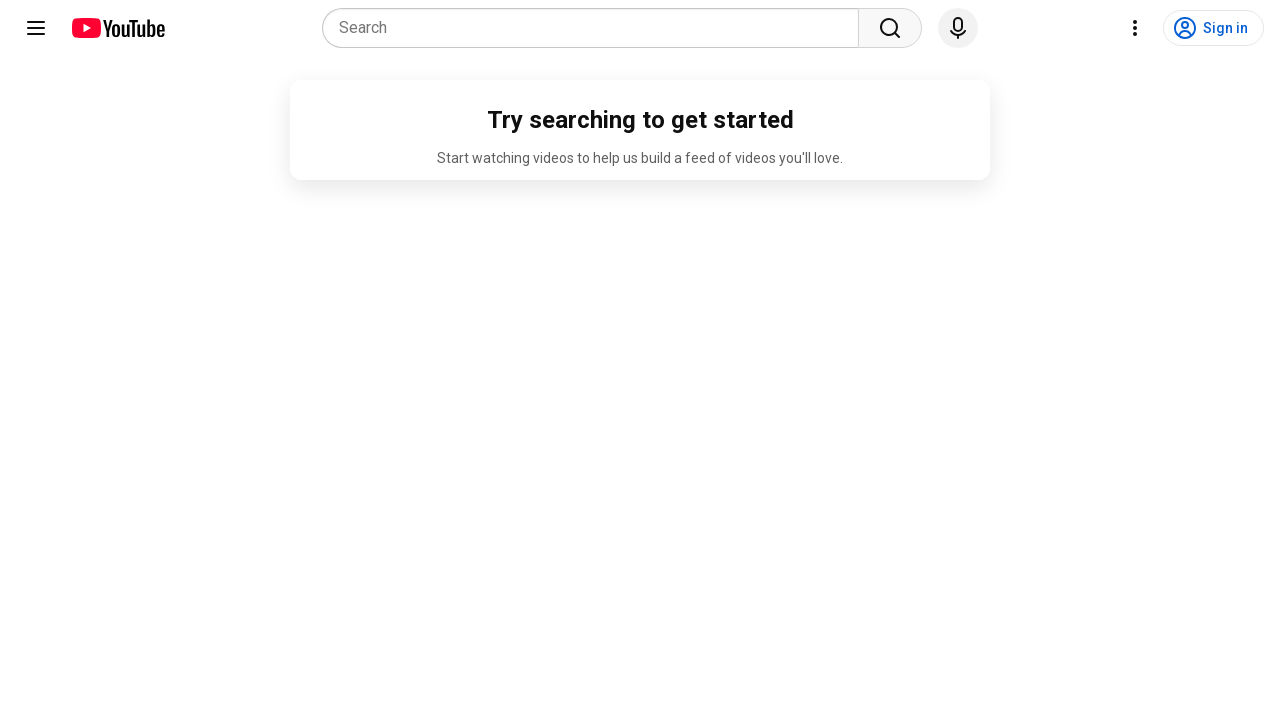

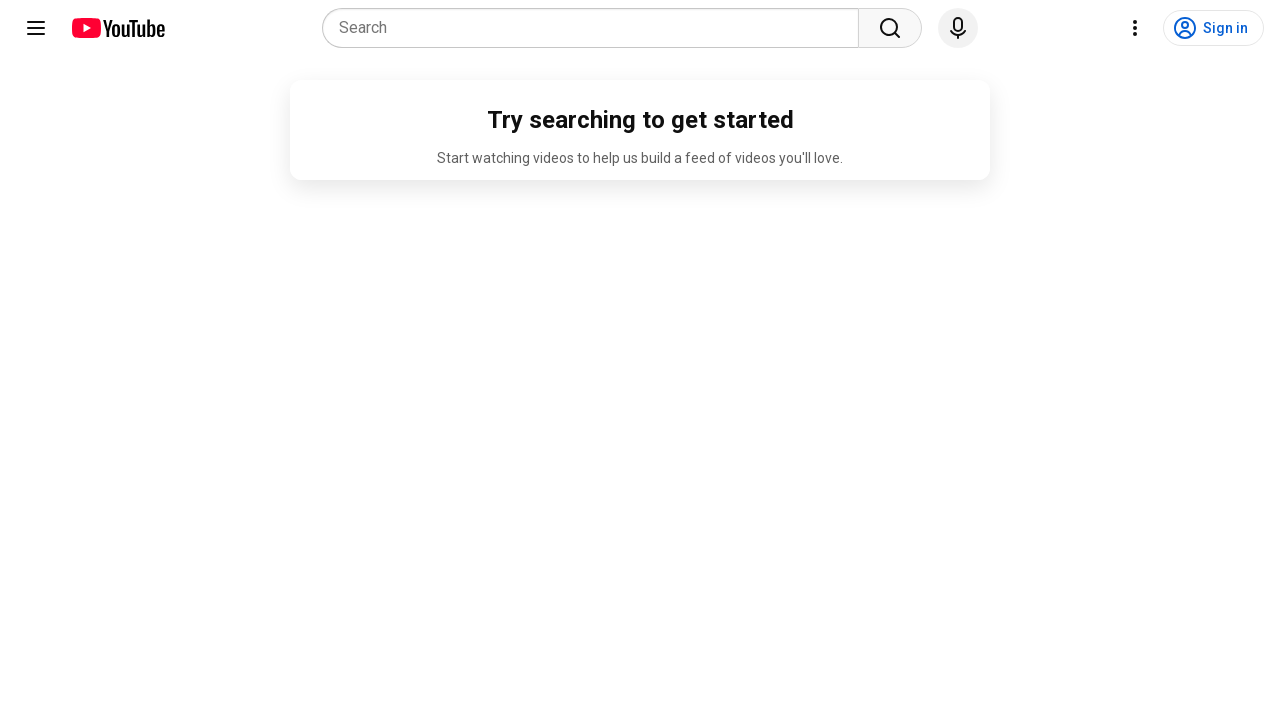